Tests progress bar functionality by clicking the Start/Stop button and waiting for the progress bar to reach 100% (indicated by the Reset button appearing)

Starting URL: https://demoqa.com/progress-bar

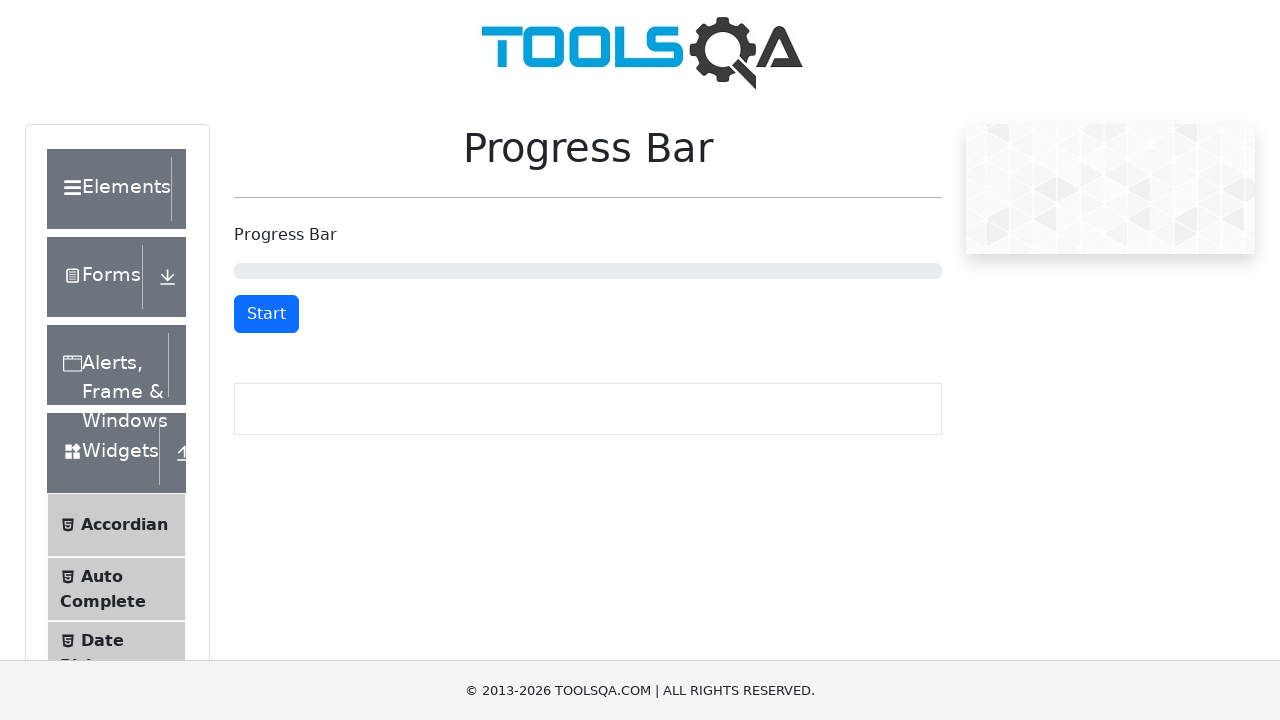

Clicked Start/Stop button to begin progress bar at (266, 314) on button#startStopButton
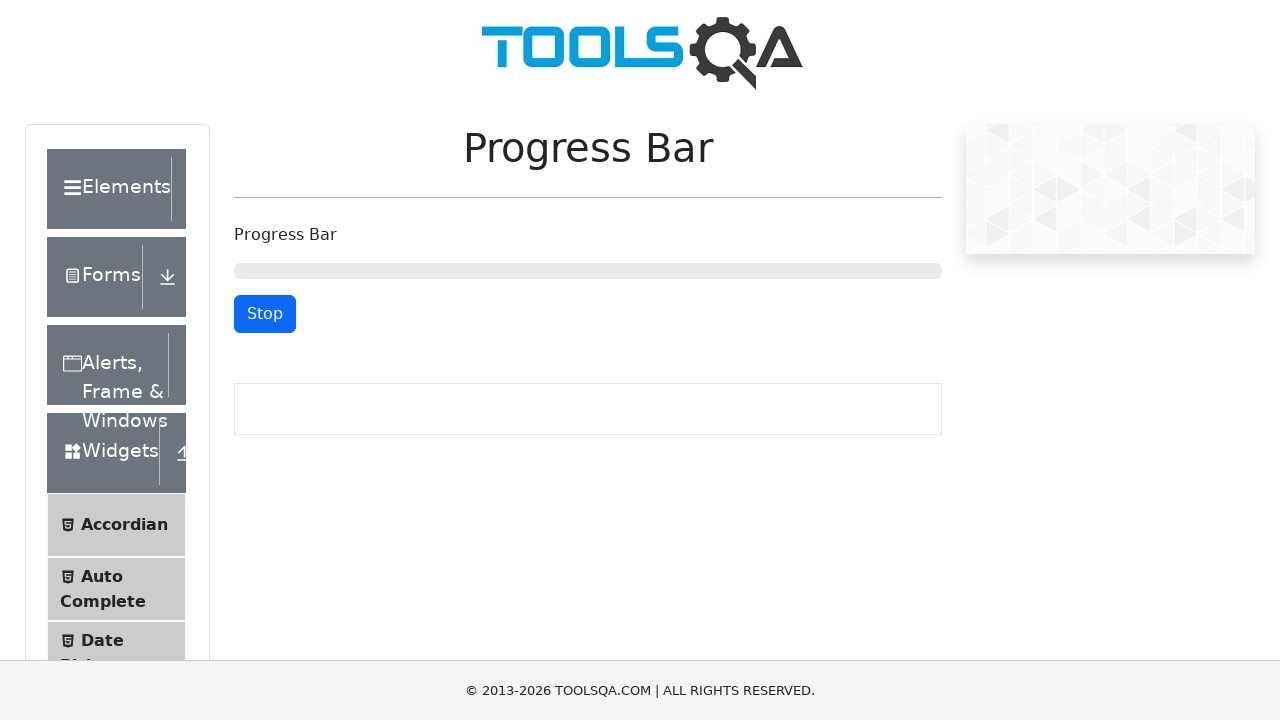

Progress bar reached 100% - Reset button appeared
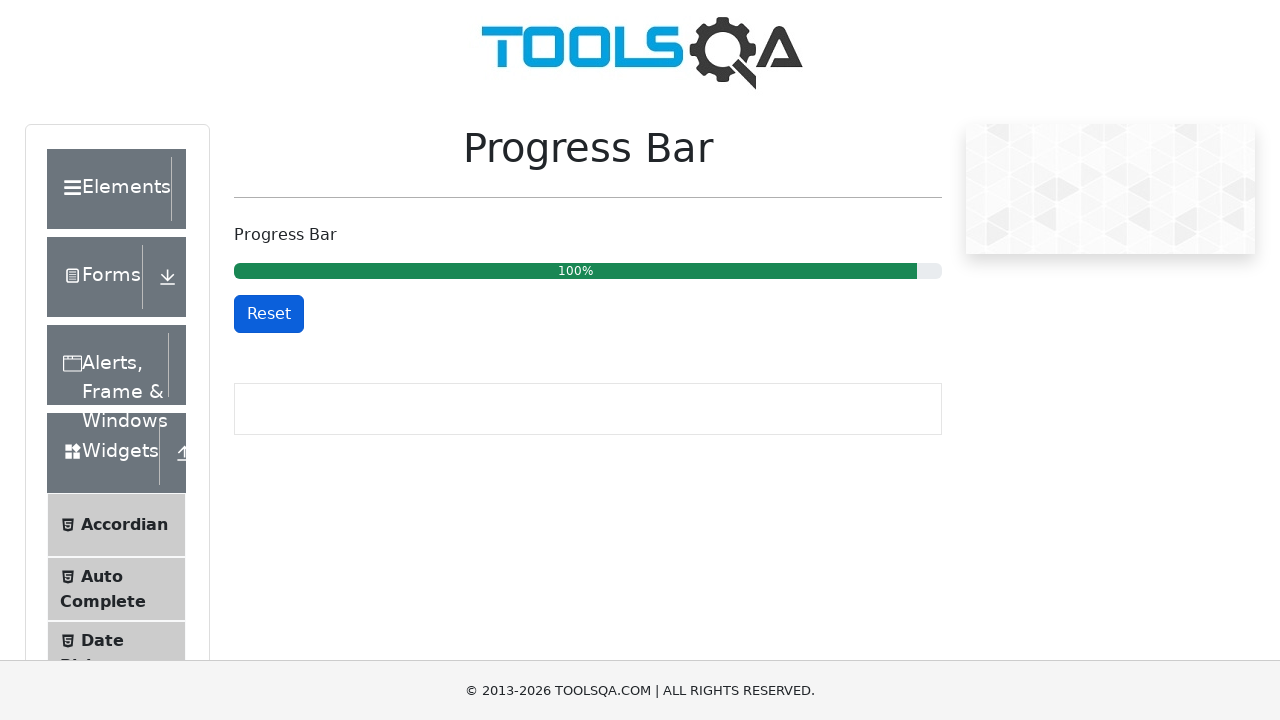

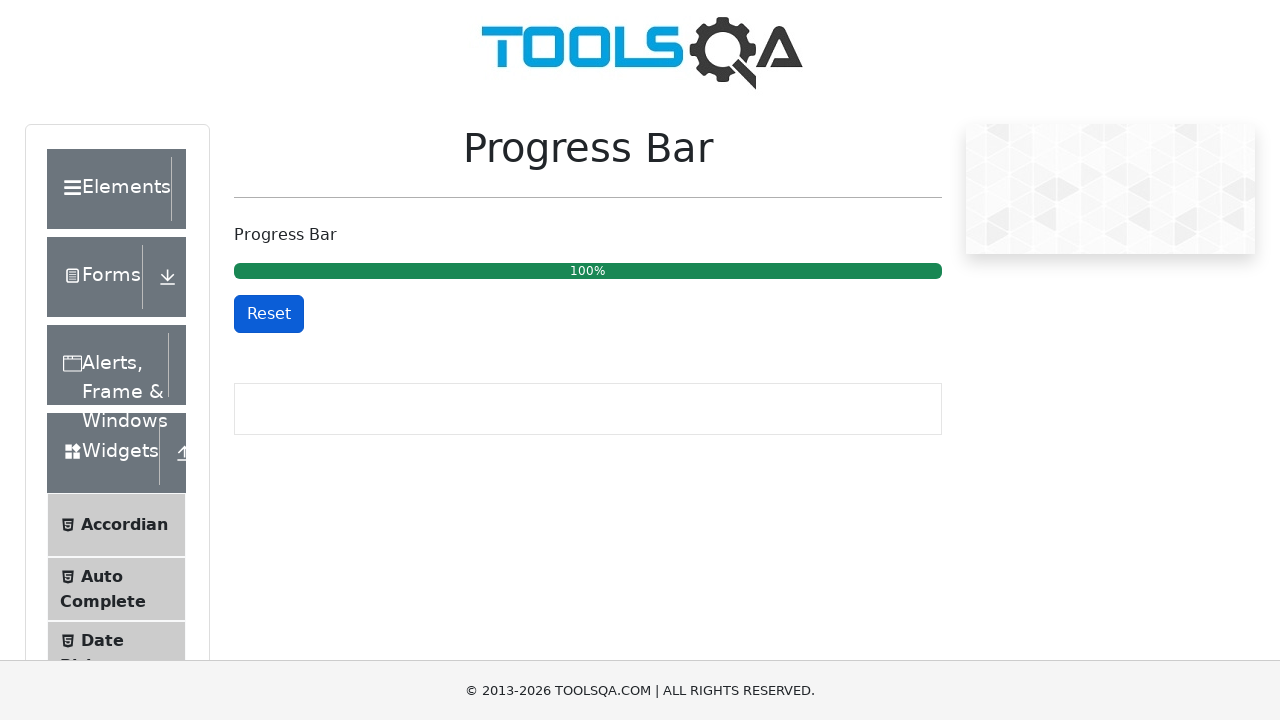